Navigates to Rahul Shetty Academy homepage and retrieves the page title

Starting URL: https://rahulshettyacademy.com/#/index

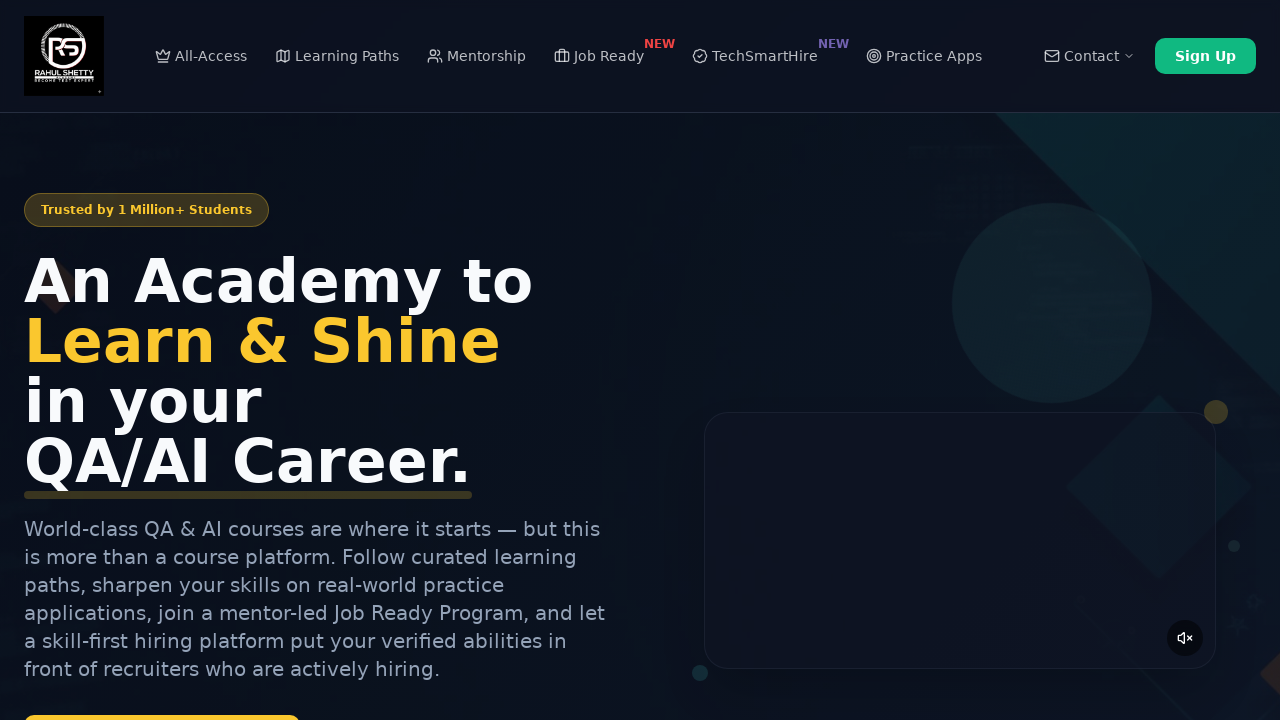

Navigated to Rahul Shetty Academy homepage
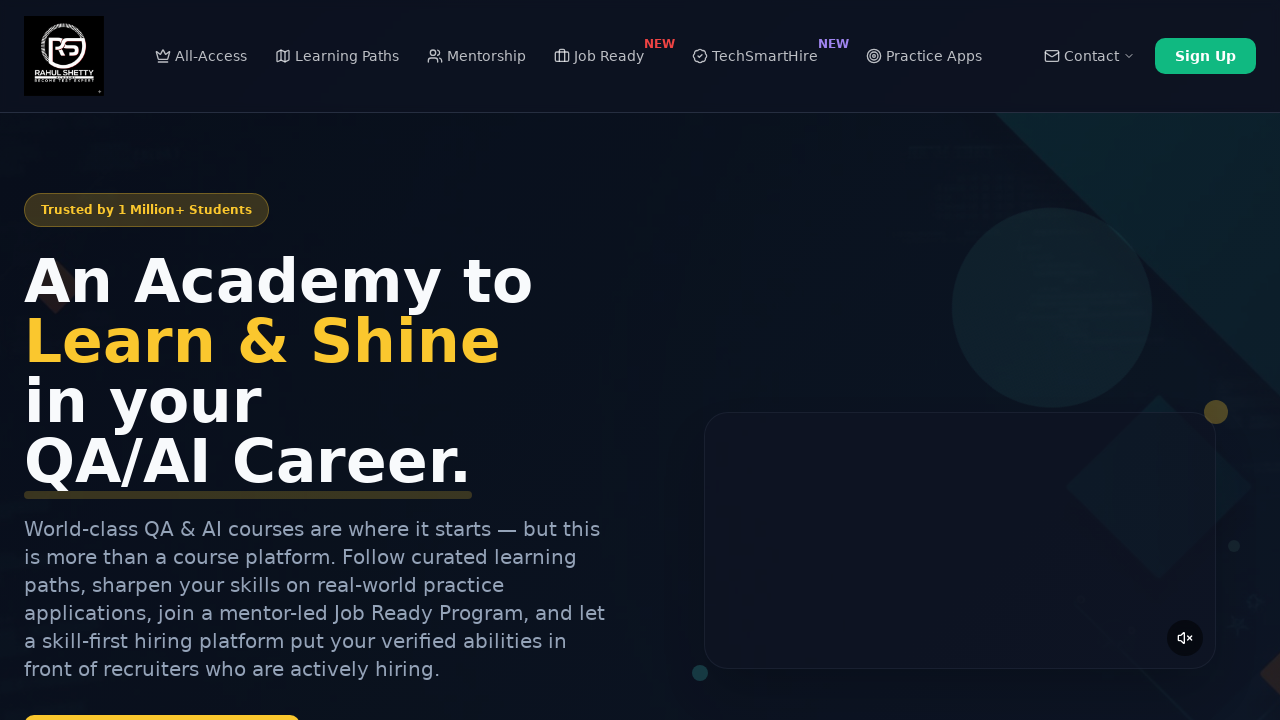

Retrieved page title: Rahul Shetty Academy | QA Automation, Playwright, AI Testing & Online Training
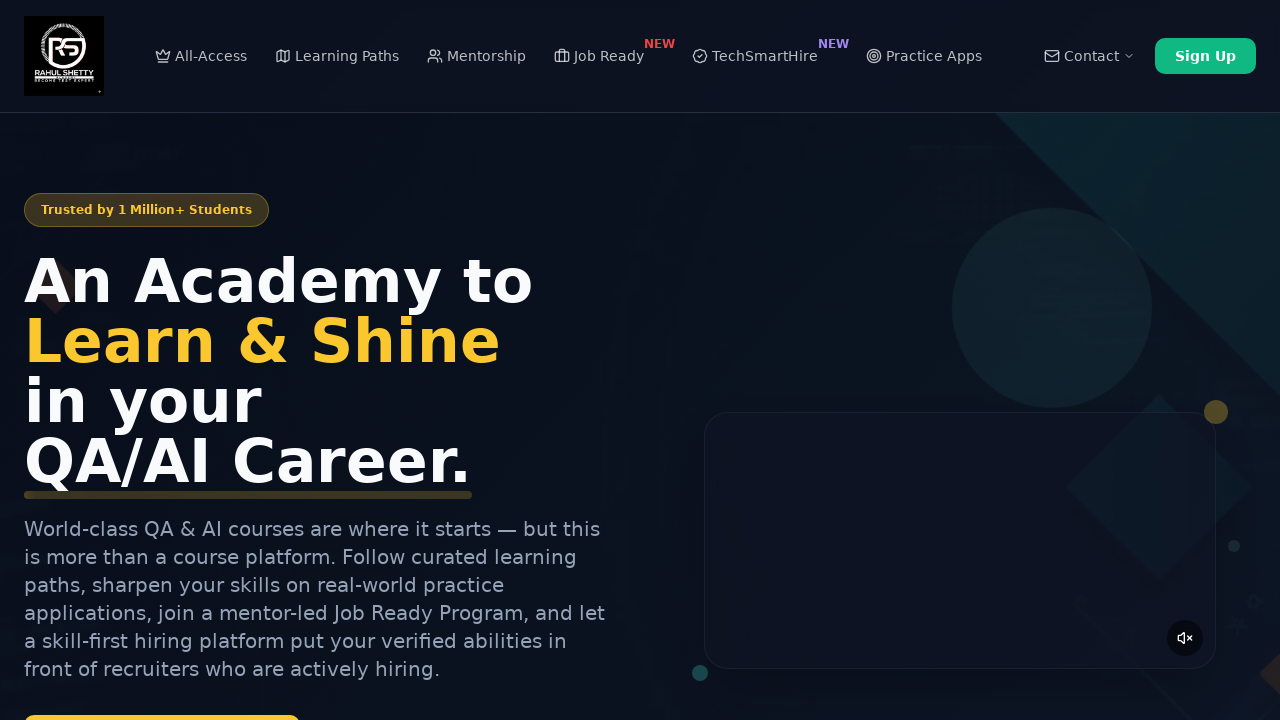

Printed page title to console
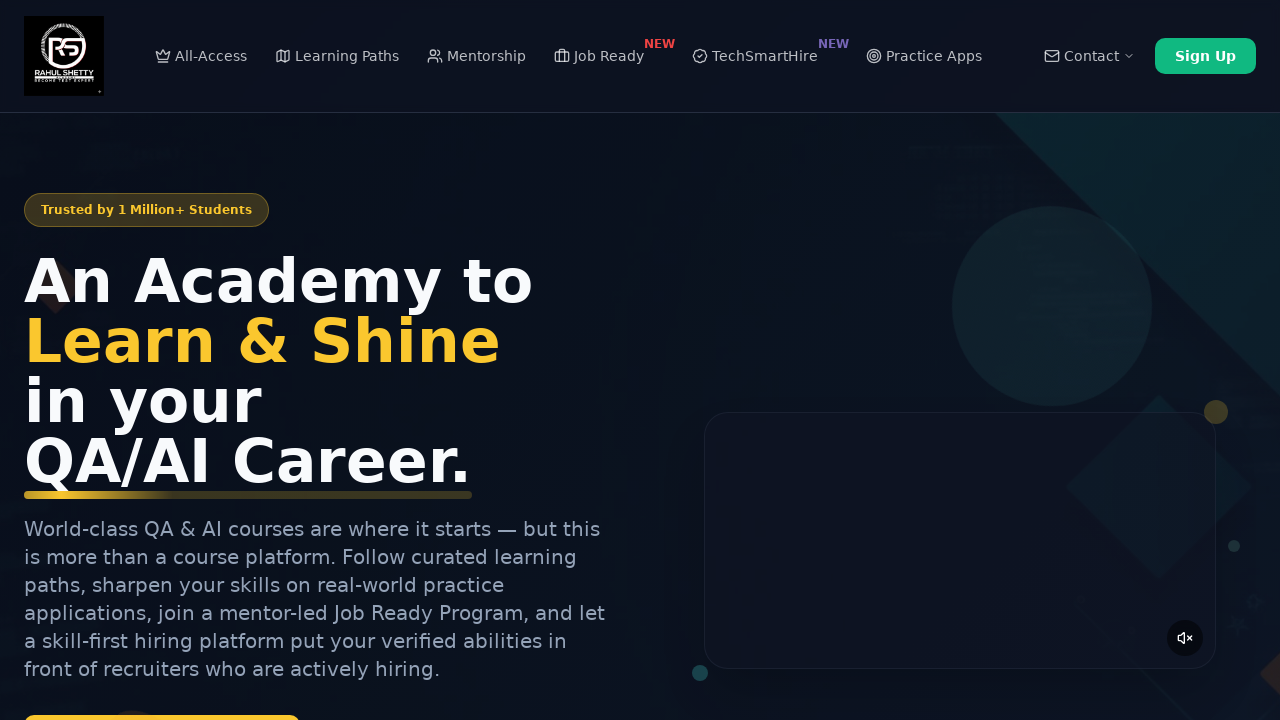

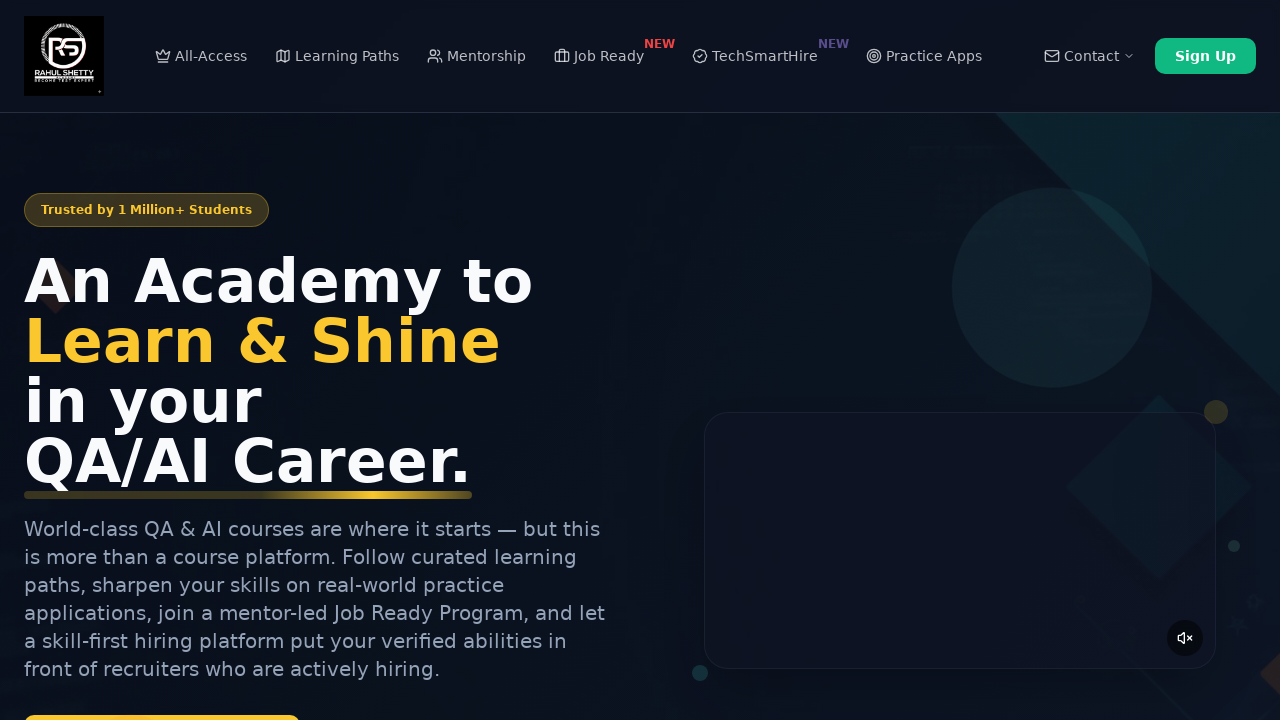